Tests that entering 89 shows an alert with the message "Square root of 89 is 9.43"

Starting URL: https://kristinek.github.io/site/tasks/enter_a_number

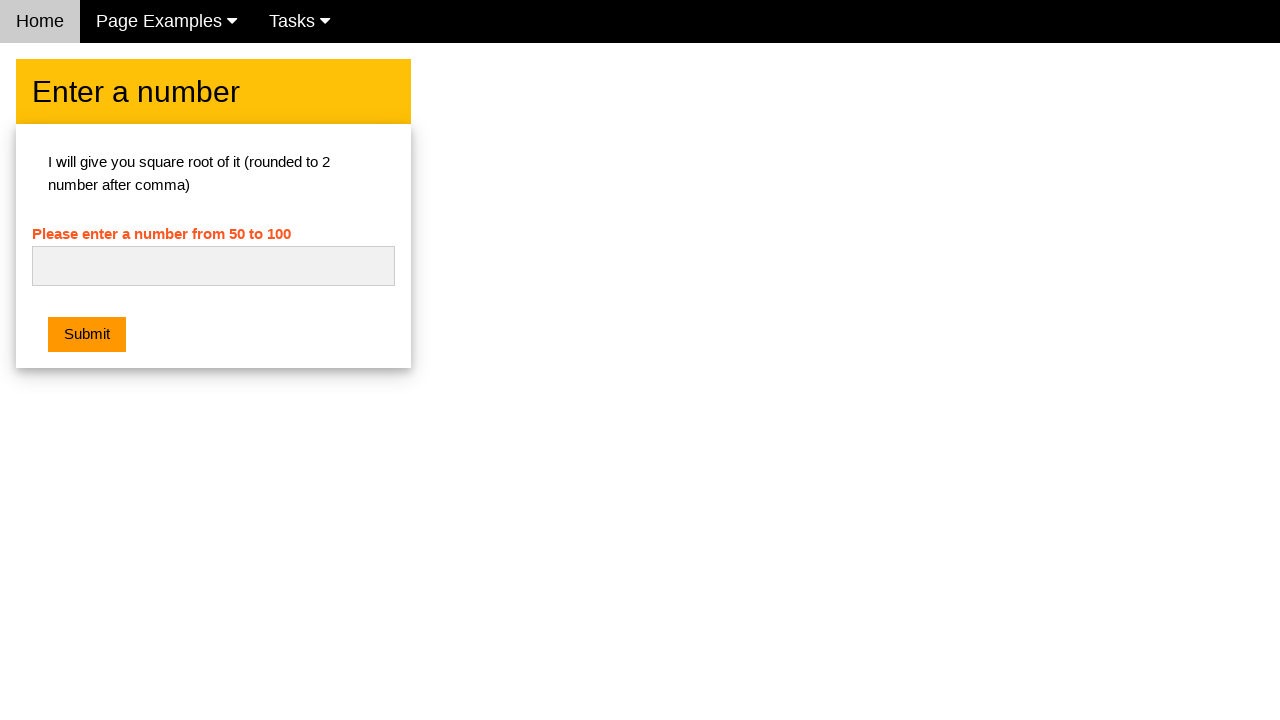

Set up dialog handler to capture alerts
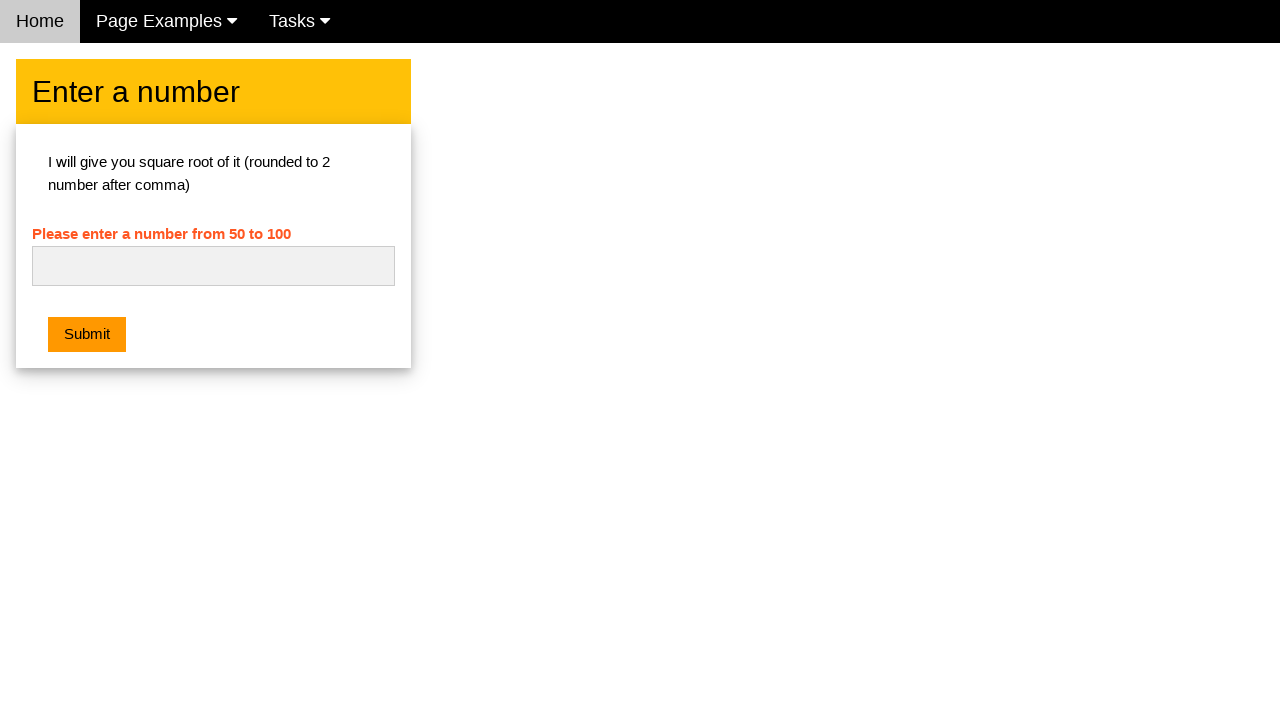

Entered 89 in the input field on #numb
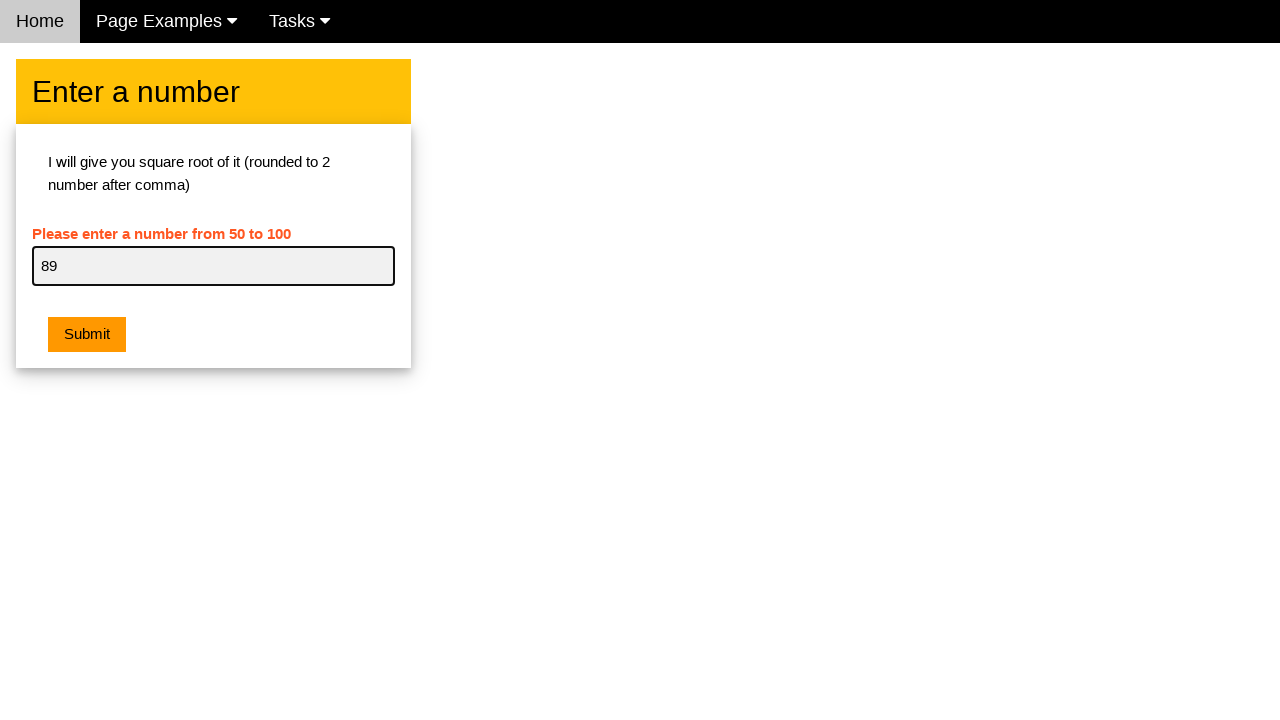

Clicked the submit button at (87, 335) on .w3-orange
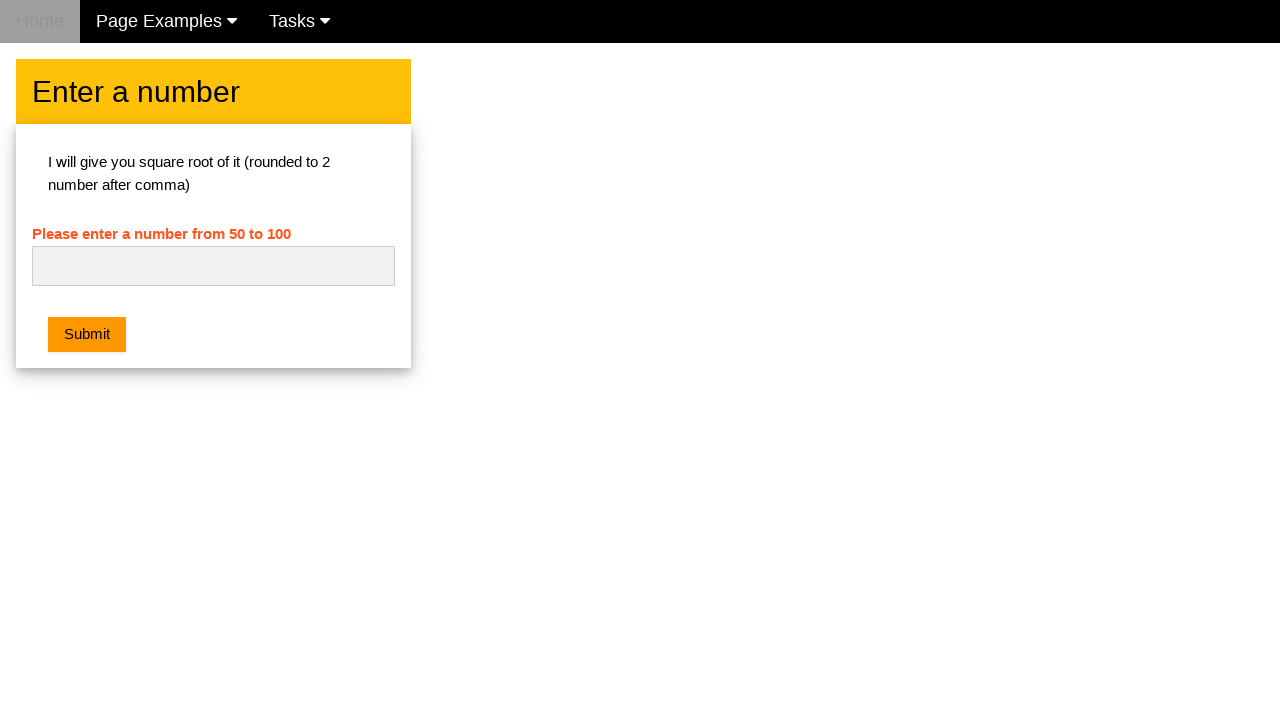

Waited for dialog to be handled
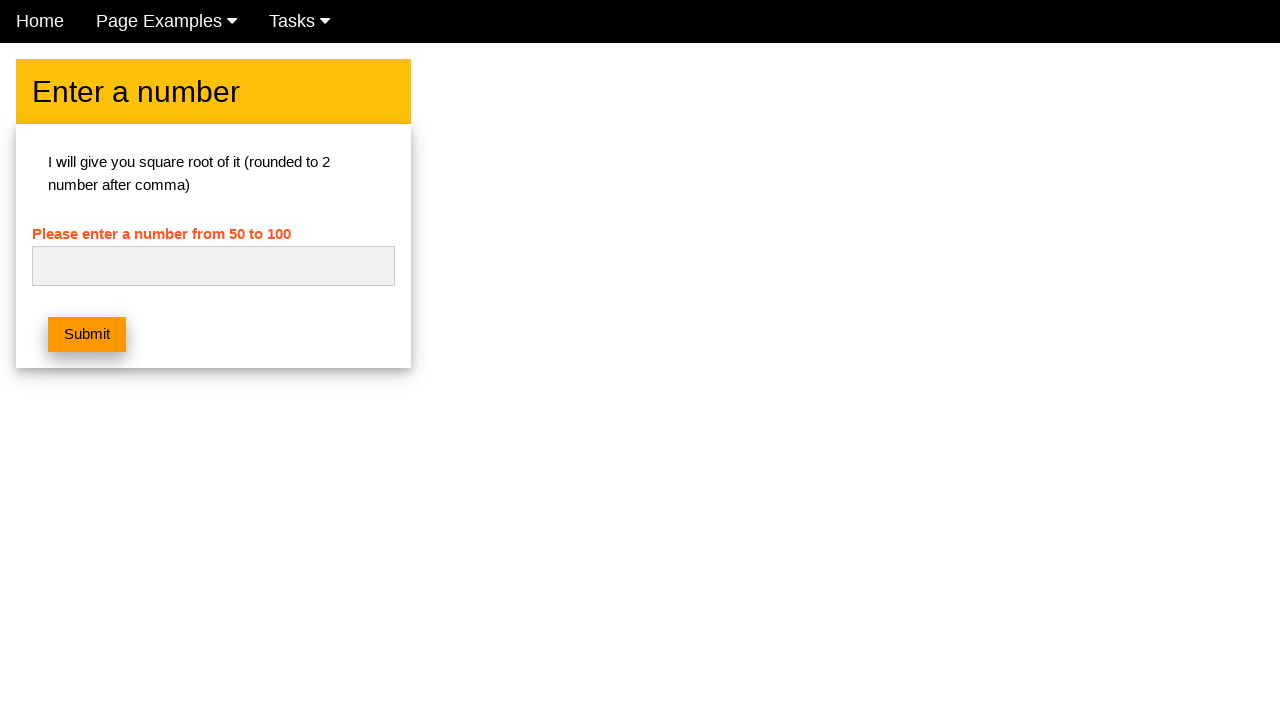

Verified alert message: 'Square root of 89 is 9.43'
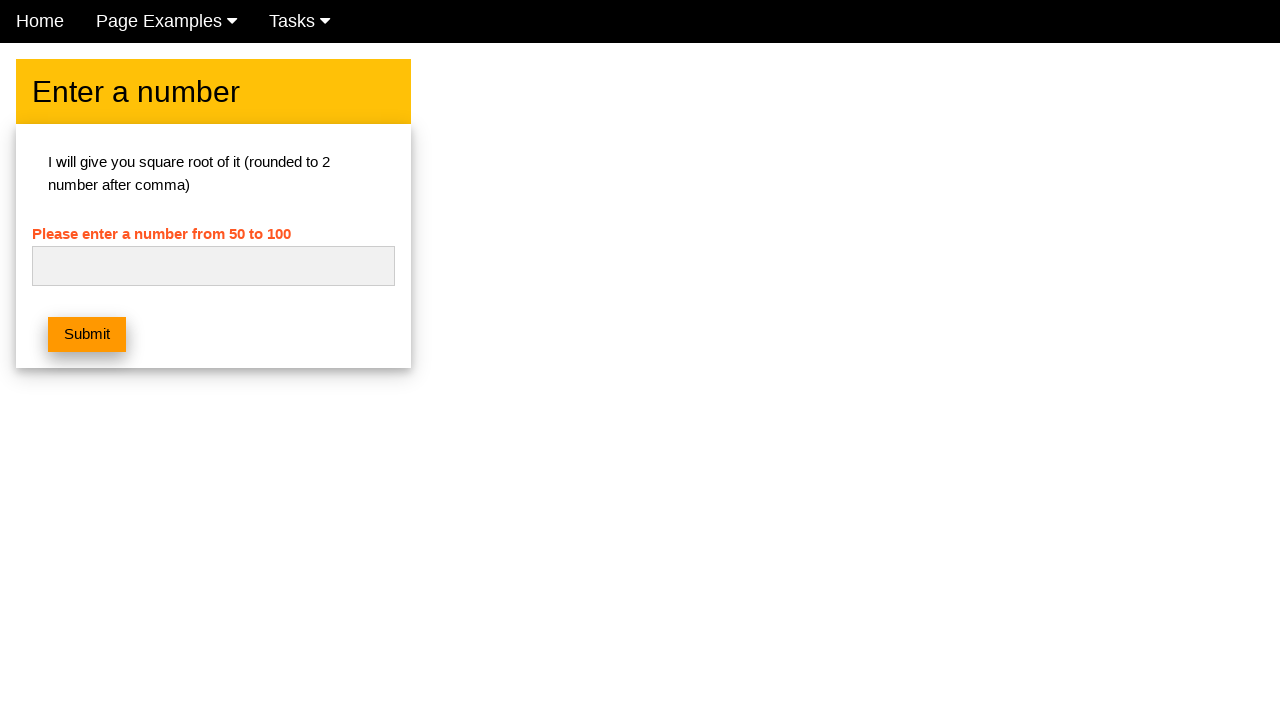

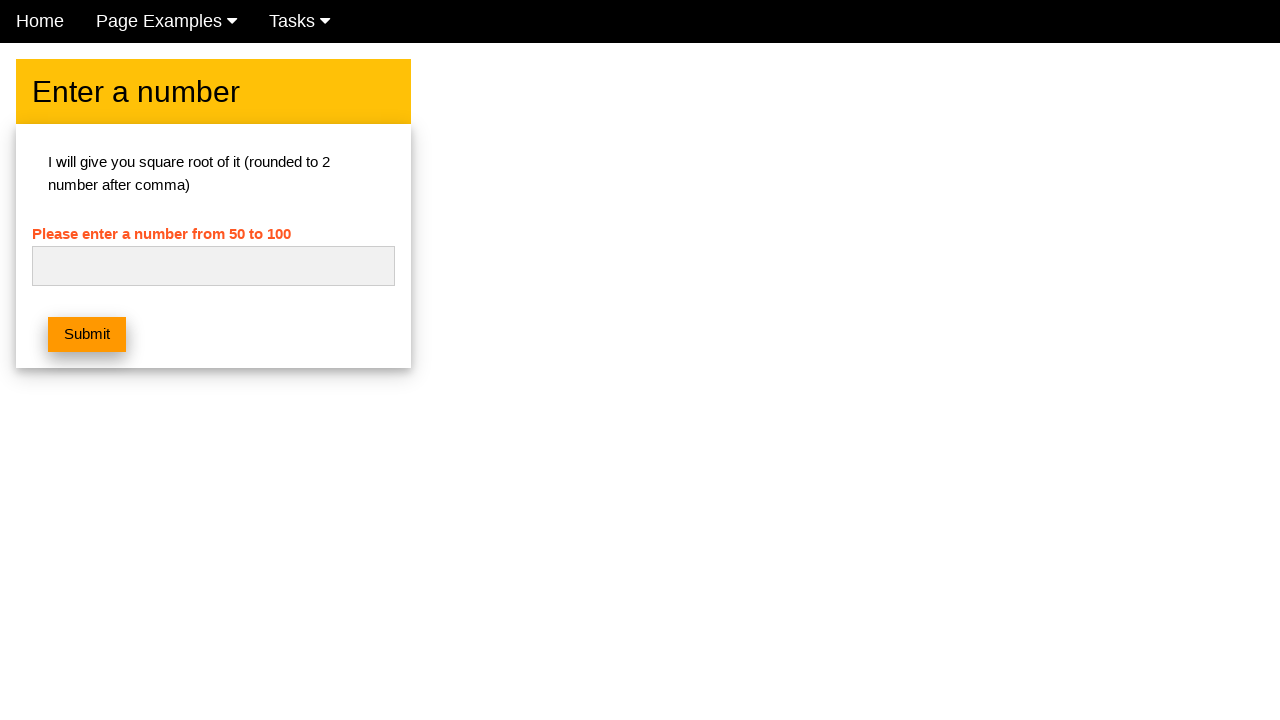